Tests opening a new message window by clicking on the 'Alerts, Frame & Windows' menu, navigating to 'Browser Windows', and clicking the message window button to verify a new window opens with message content.

Starting URL: https://demoqa.com/

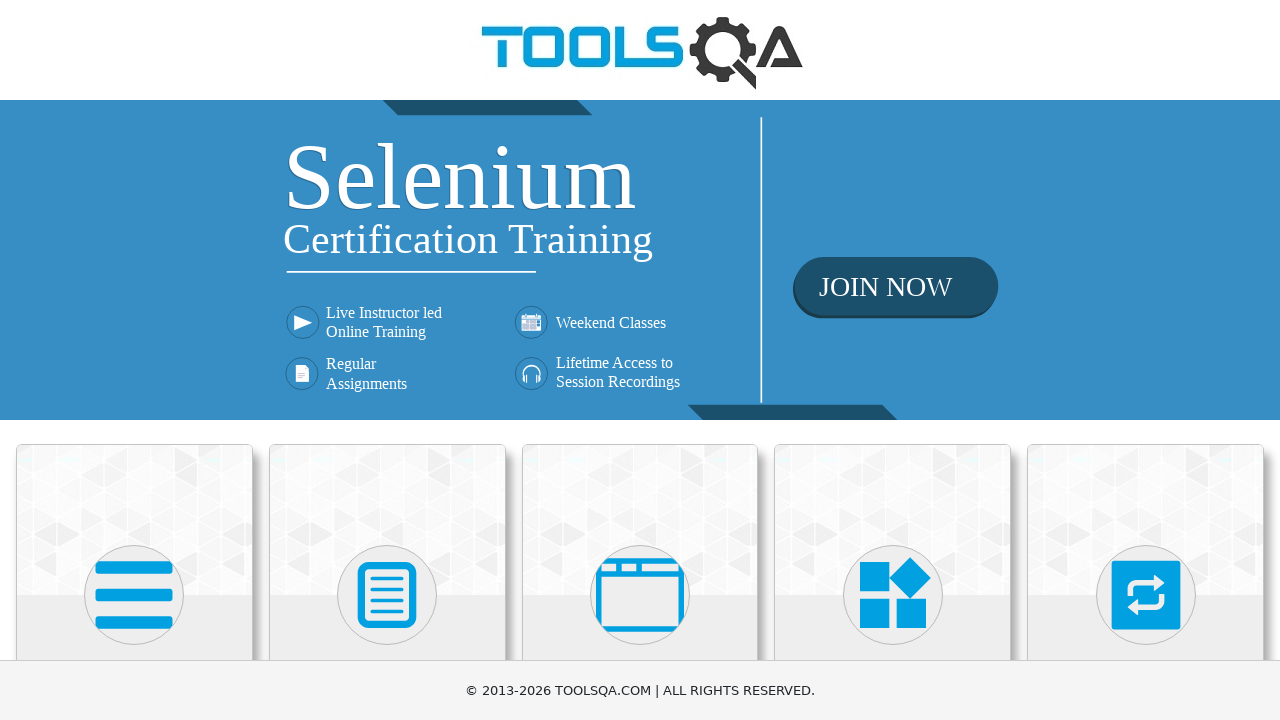

Clicked on 'Alerts, Frame & Windows' menu card at (640, 360) on text=Alerts, Frame & Windows
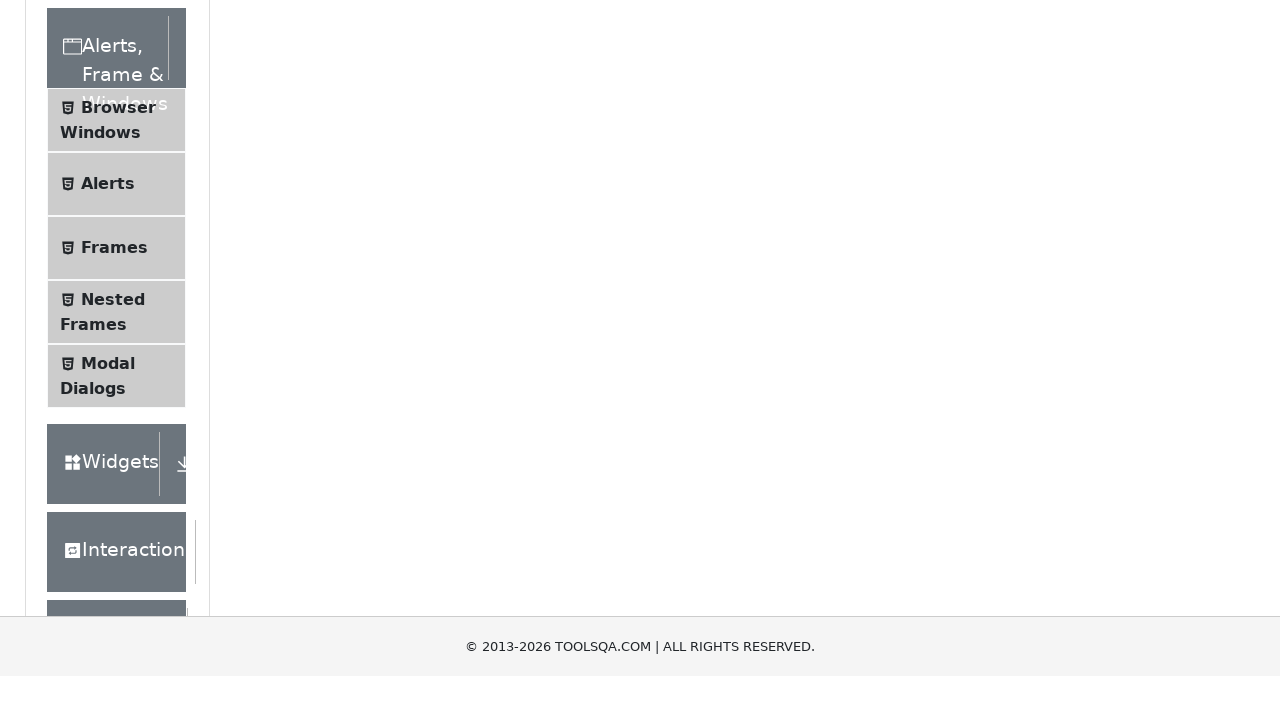

Clicked on 'Browser Windows' menu item in left panel at (118, 424) on text=Browser Windows
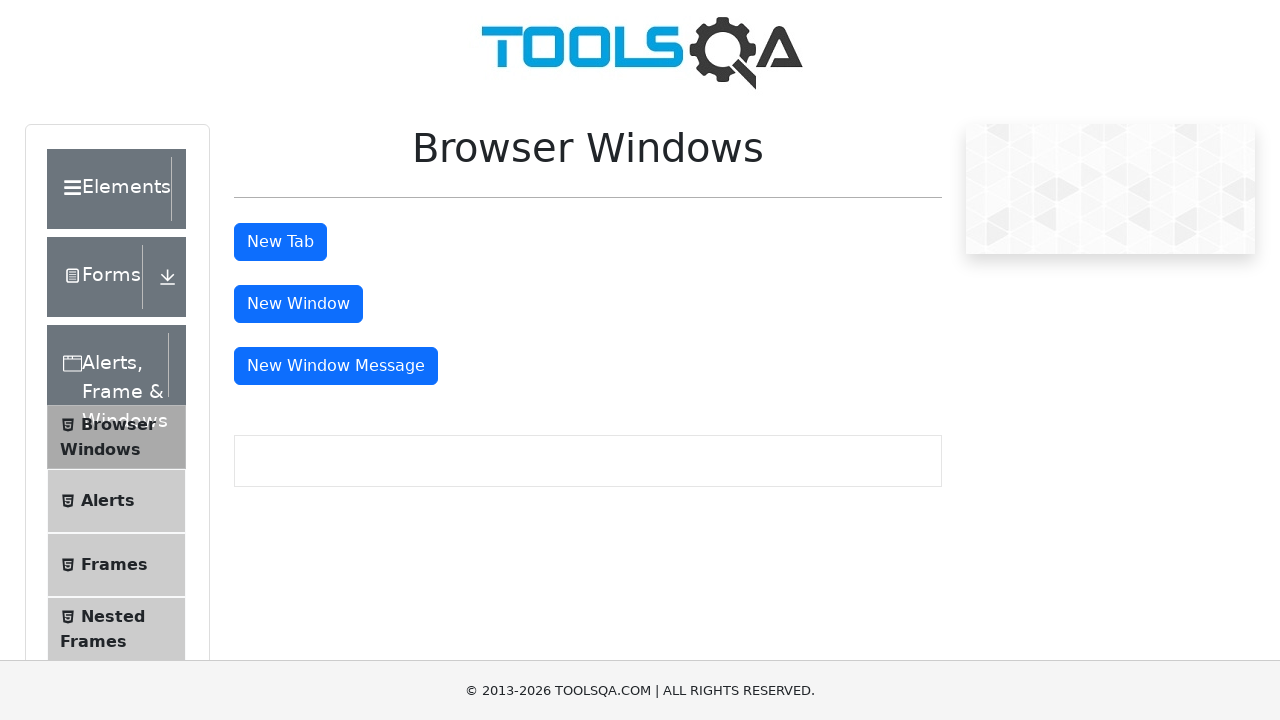

Clicked new message window button and detected new page at (336, 366) on #messageWindowButton
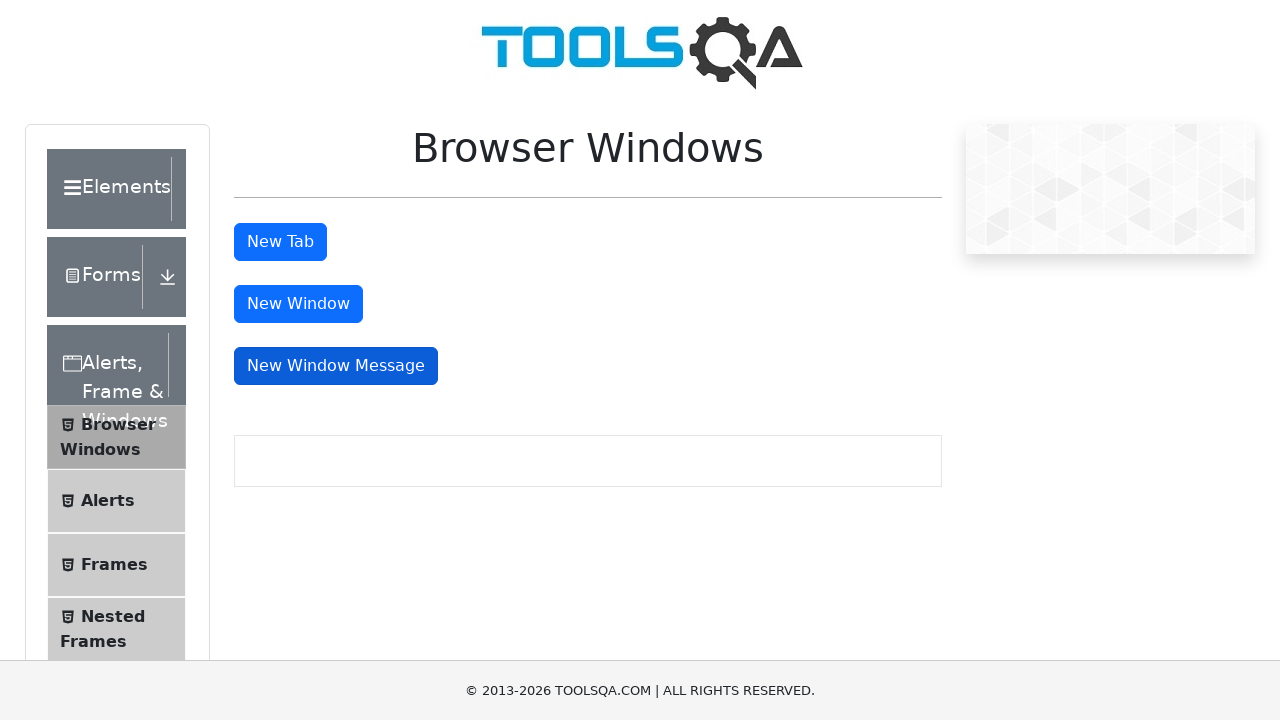

Captured new message window reference
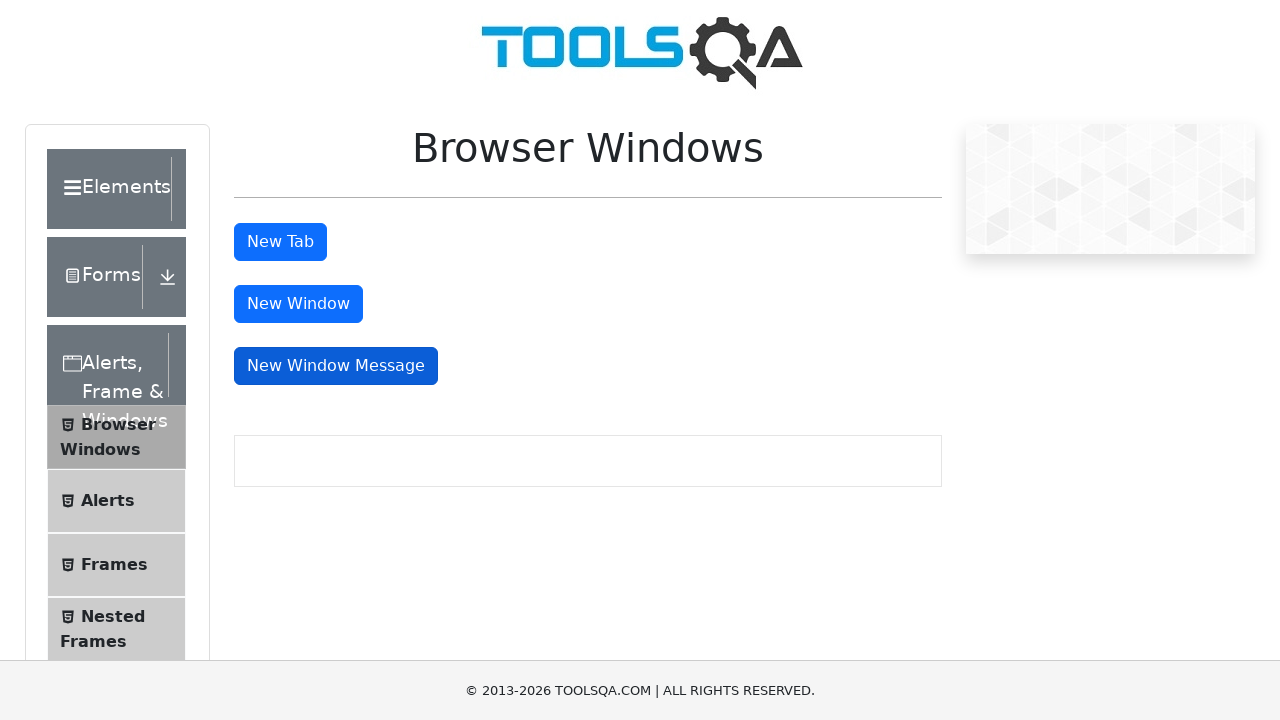

New message window loaded successfully
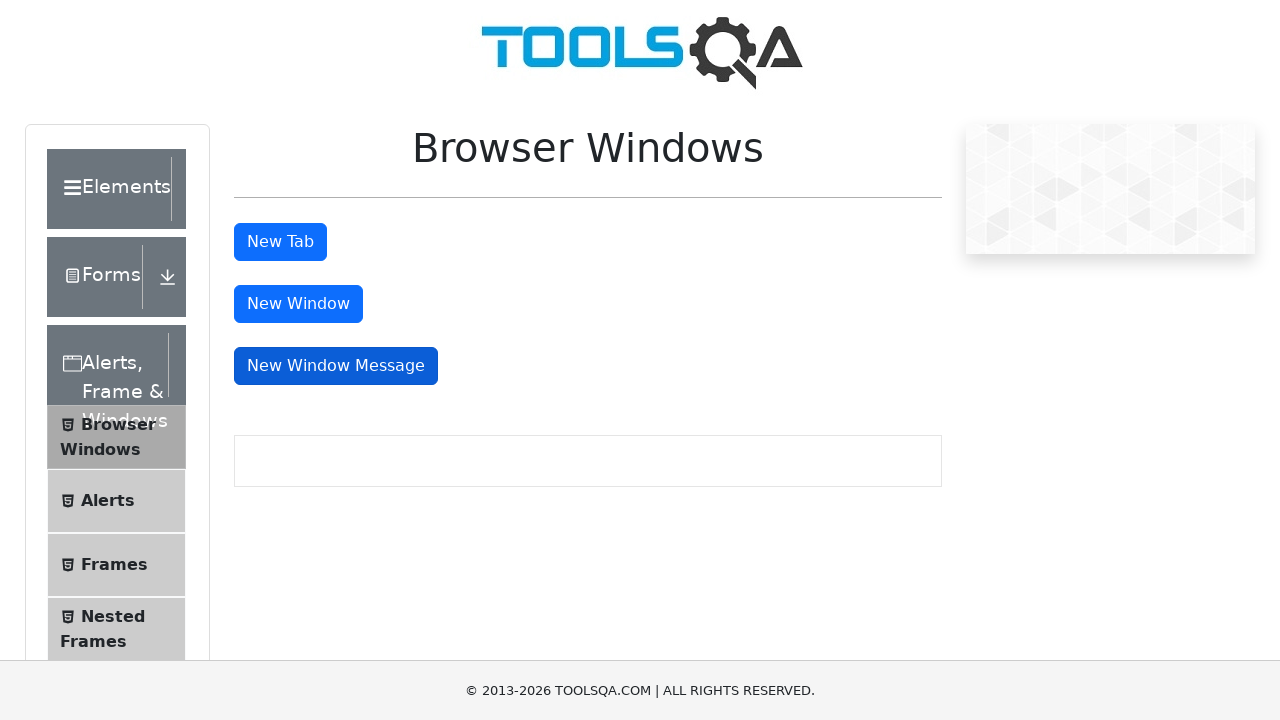

Verified new message window has body content
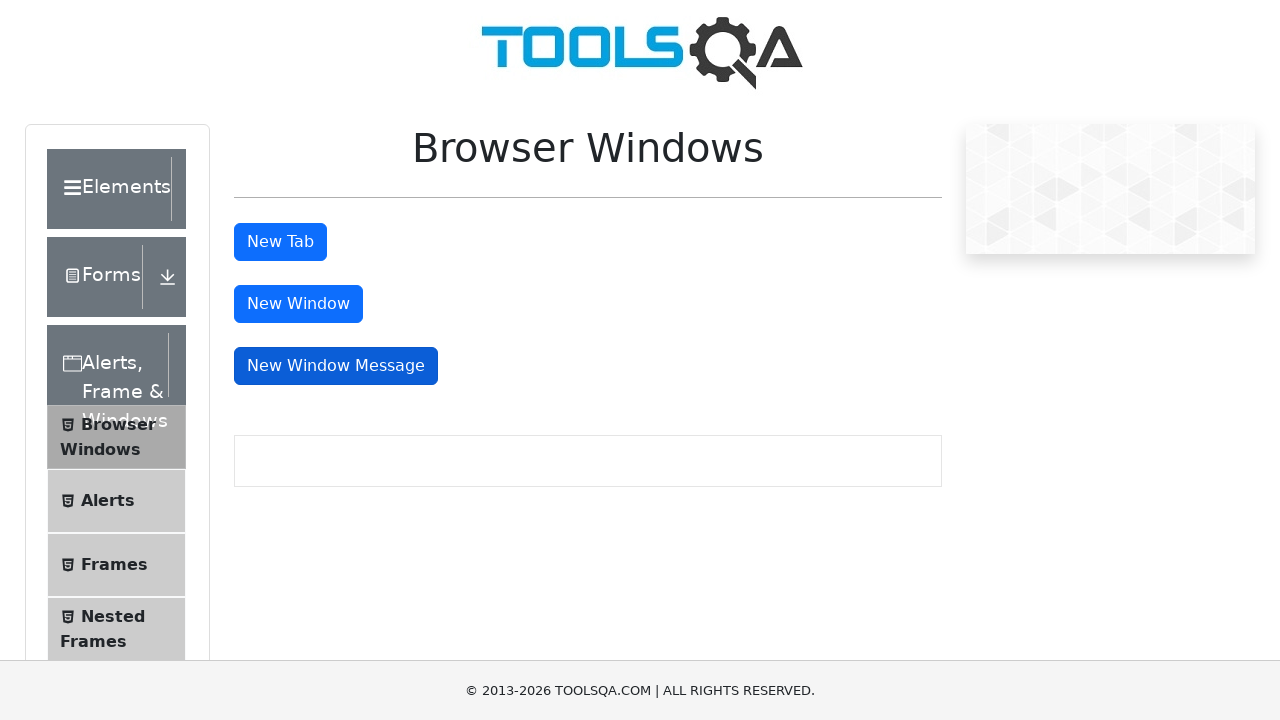

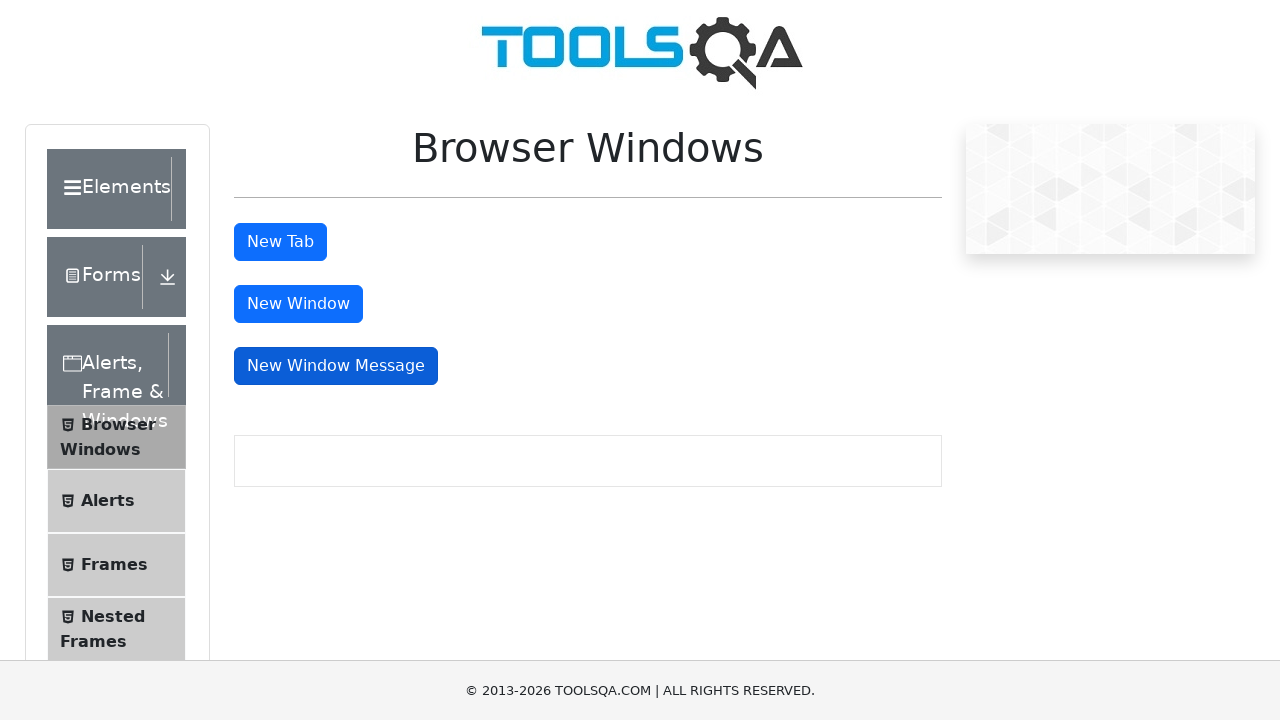